Navigates to a team goals statistics page and clicks on the "All matches" filter button

Starting URL: https://adamchoi.co.uk/teamgoals/detailed

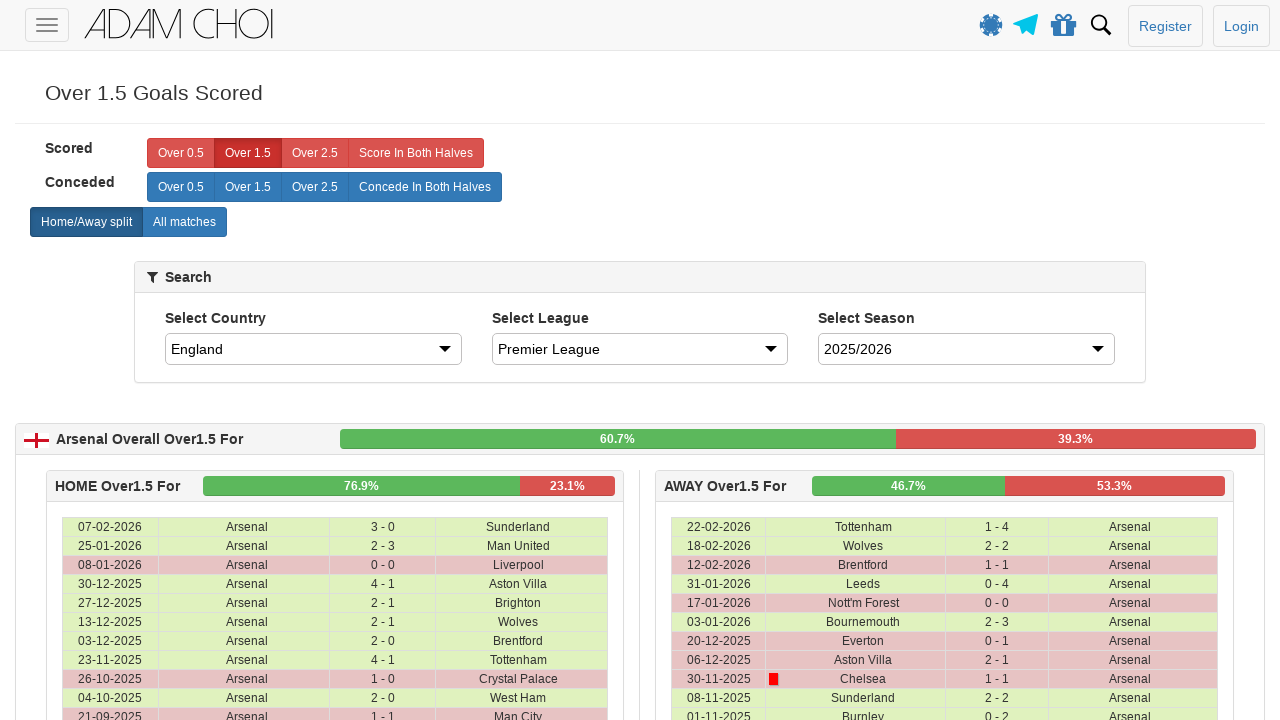

Navigated to team goals statistics page
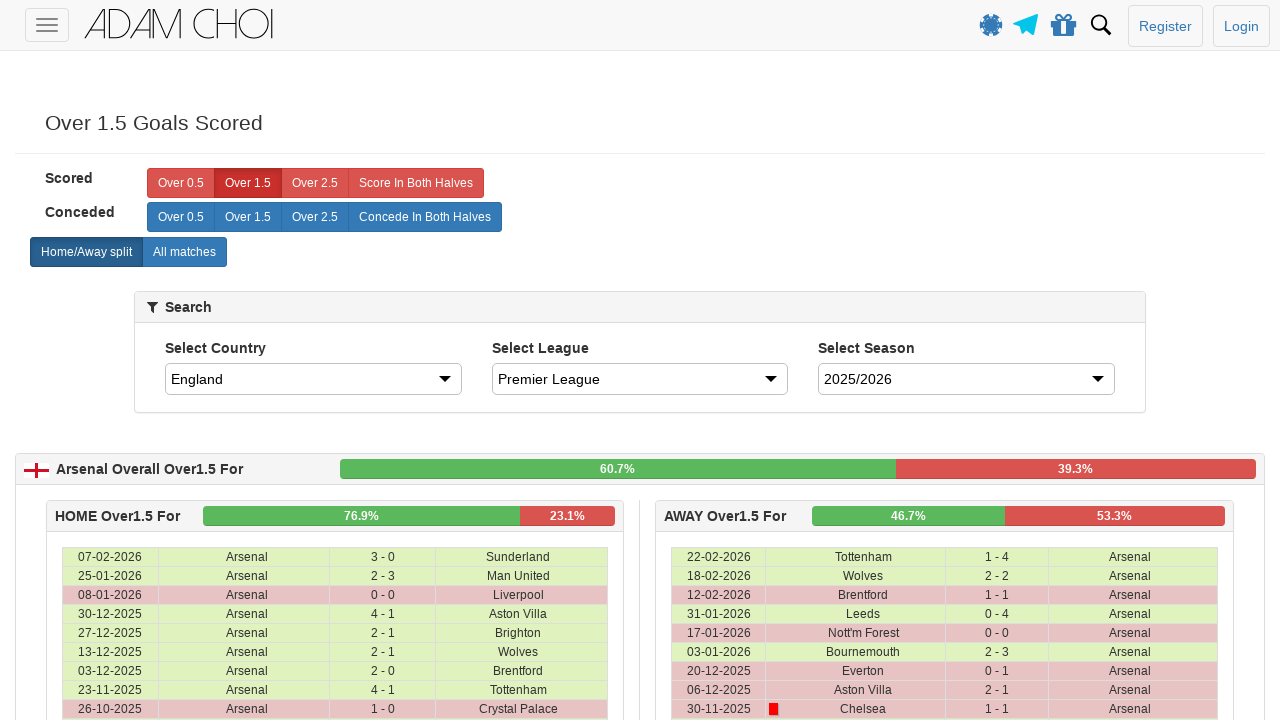

Clicked on 'All matches' filter button at (184, 252) on xpath=//label[@analytics-event="All matches"]
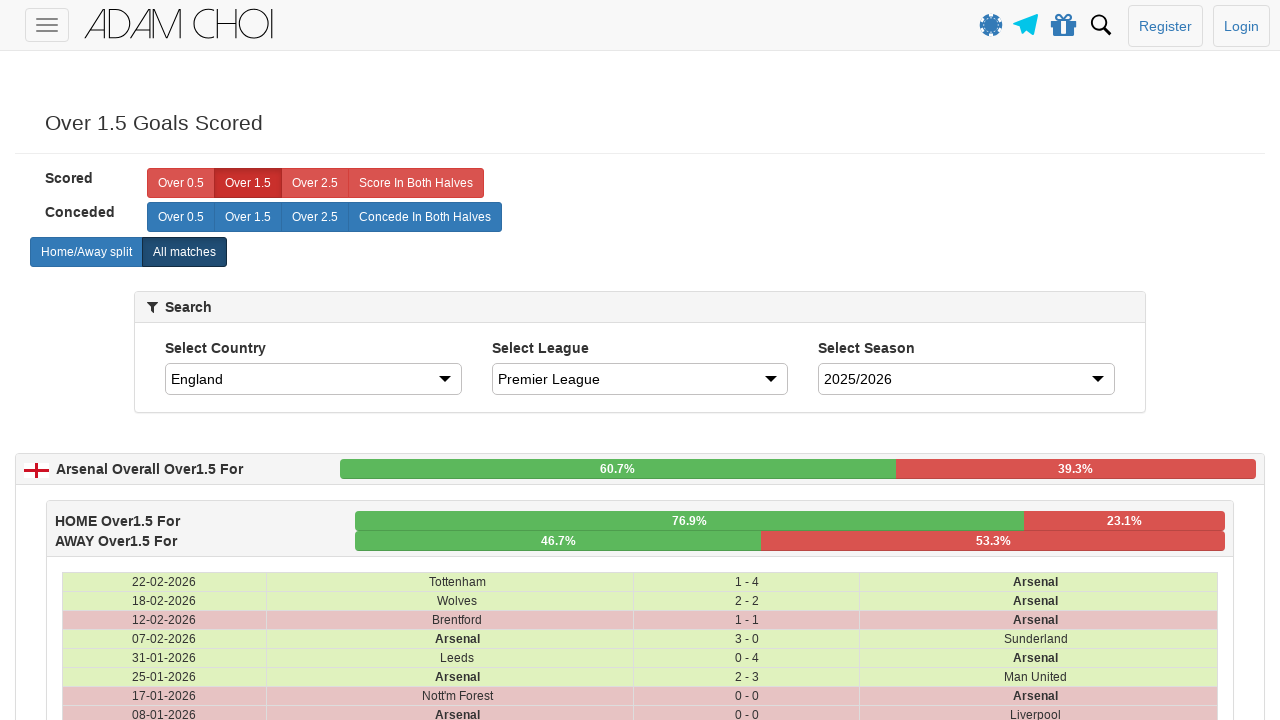

Waited for filter to be applied
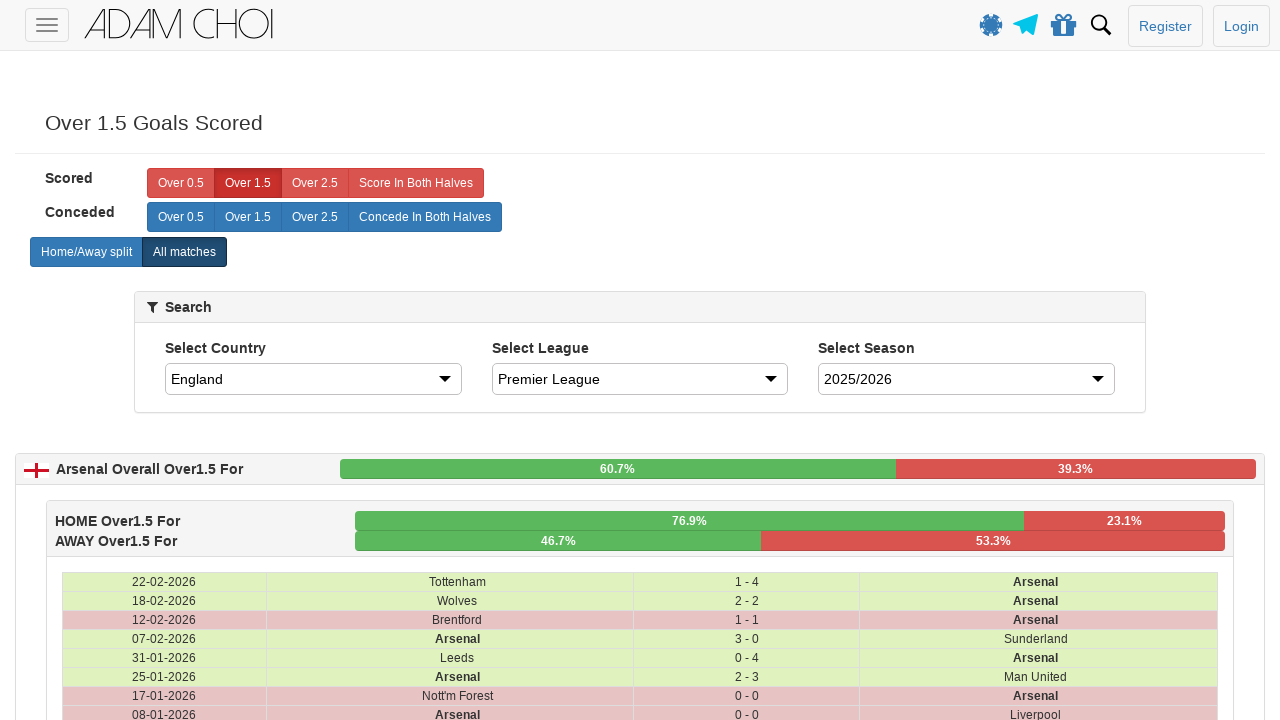

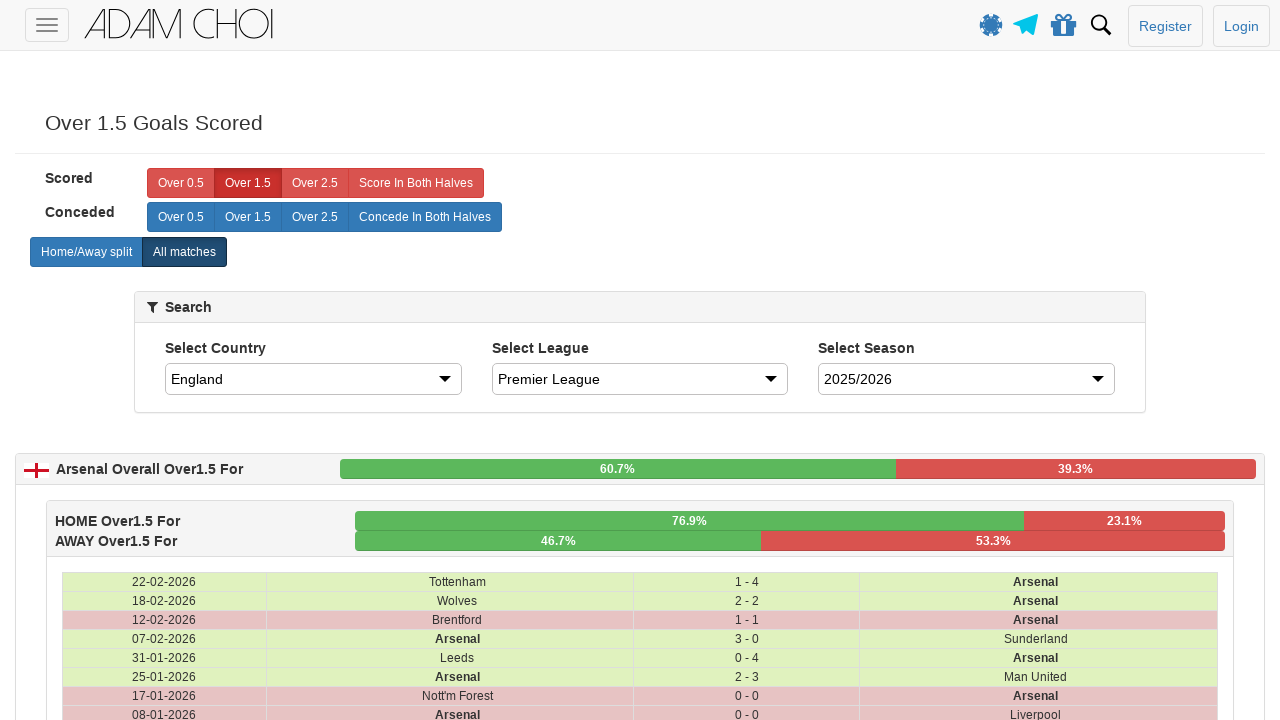